Tests the food search functionality on a Taiwanese food price website by searching for a food item, clicking on a search result, and navigating to the detail page.

Starting URL: https://www.twfood.cc/

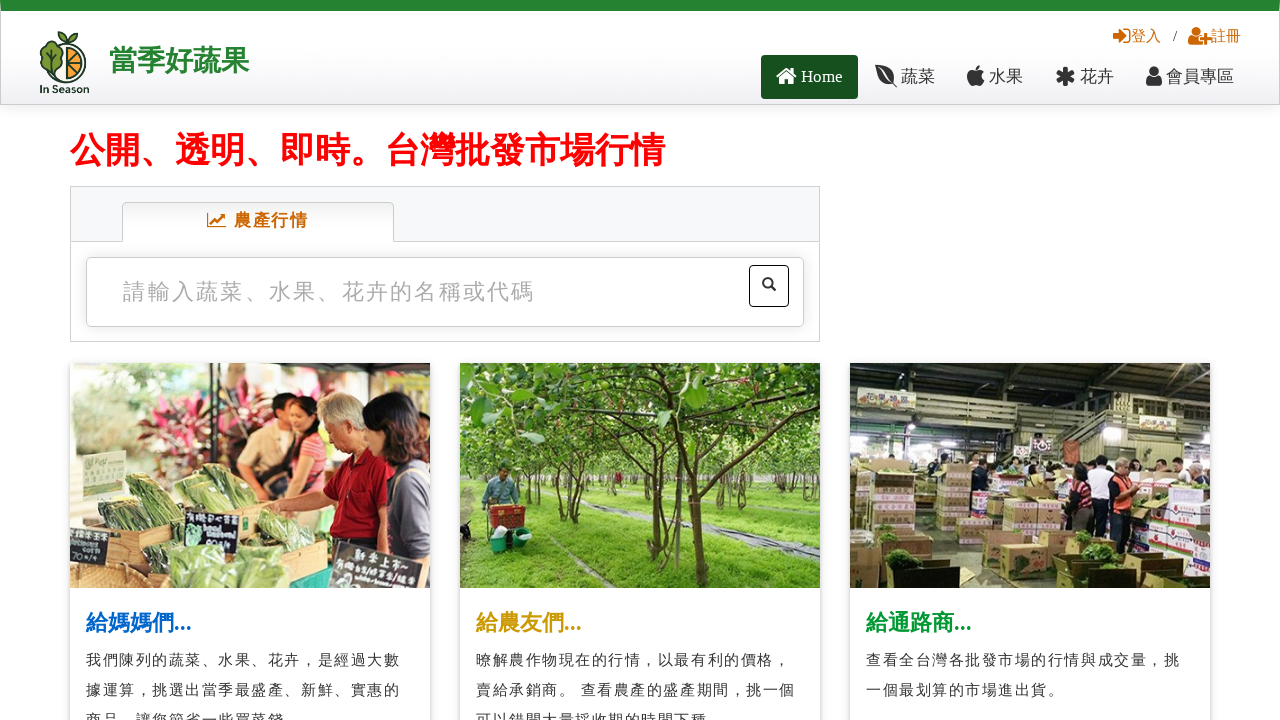

Homepage loaded and slogan element appeared
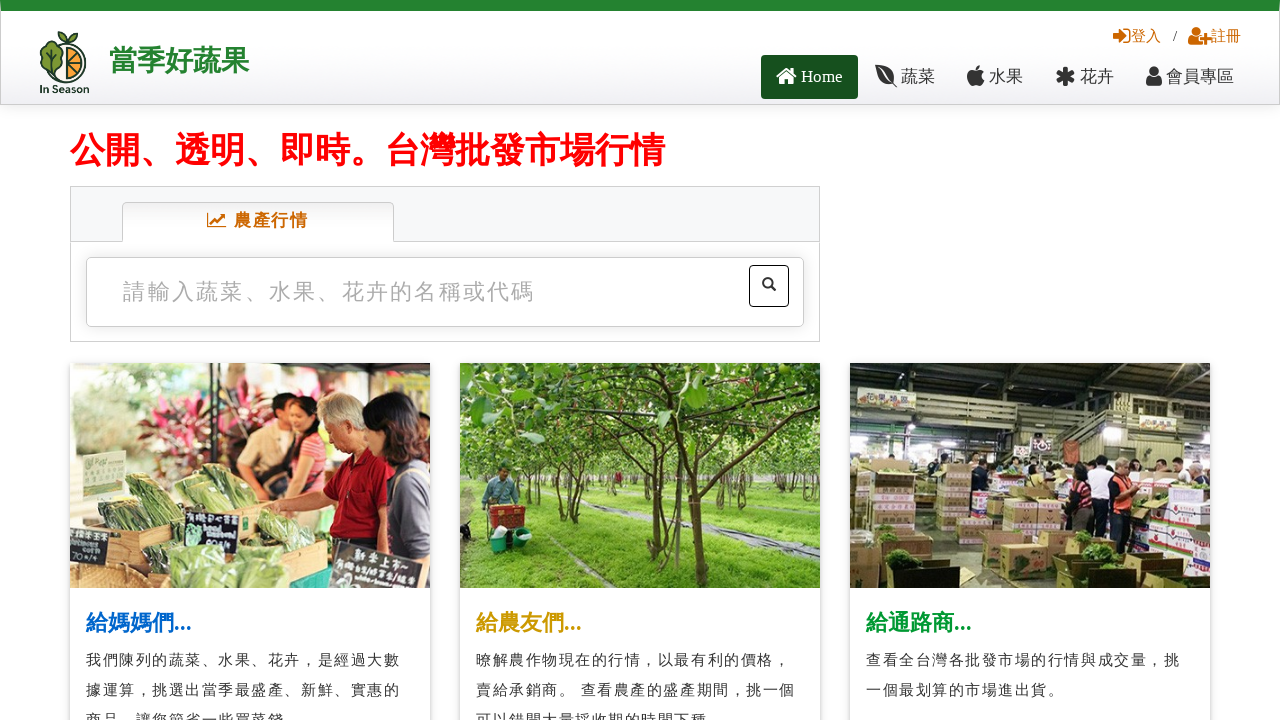

Entered '蕃茄' (tomato) into search field on #index_search03 #textfield
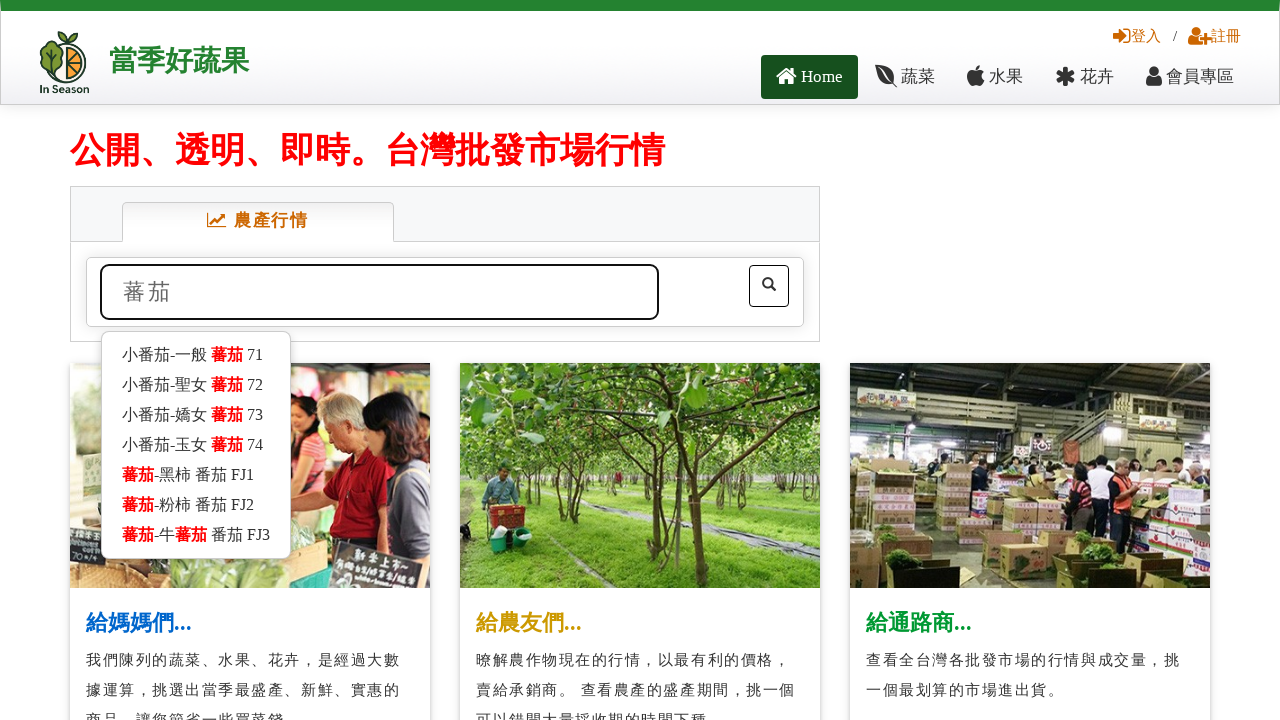

Pressed Enter to submit food search on #index_search03 #textfield
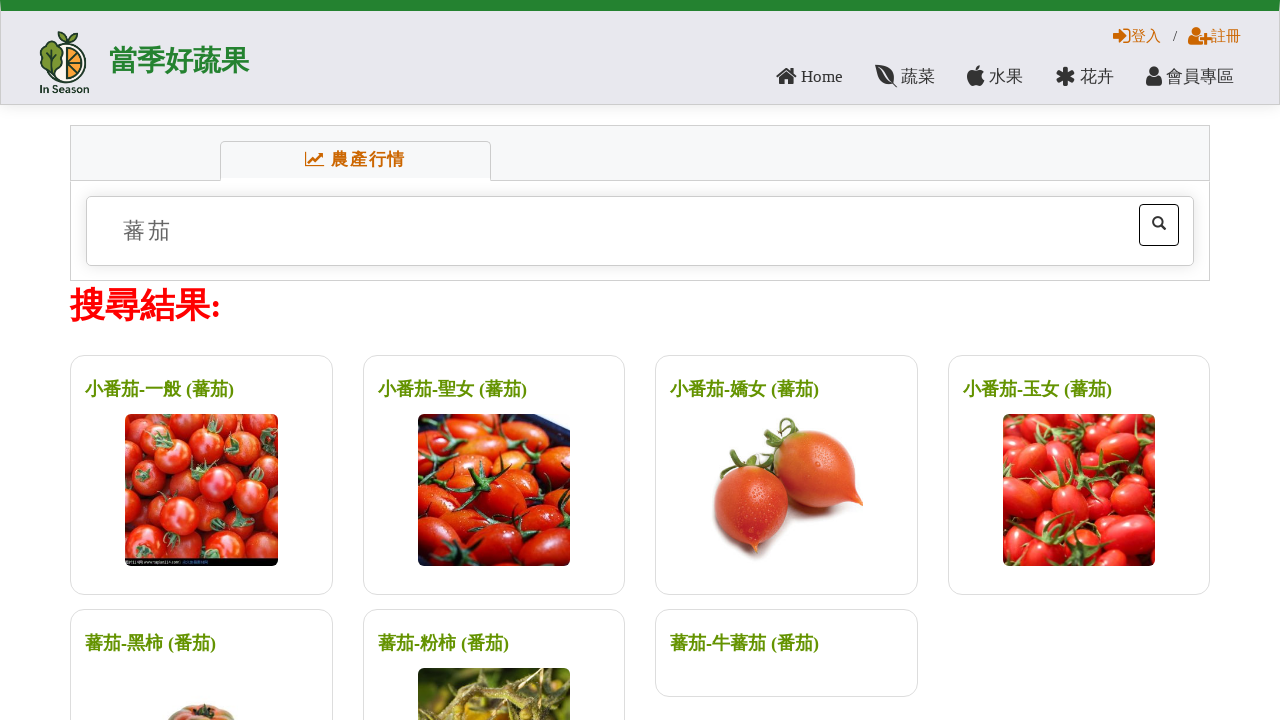

Search results page slogan element loaded
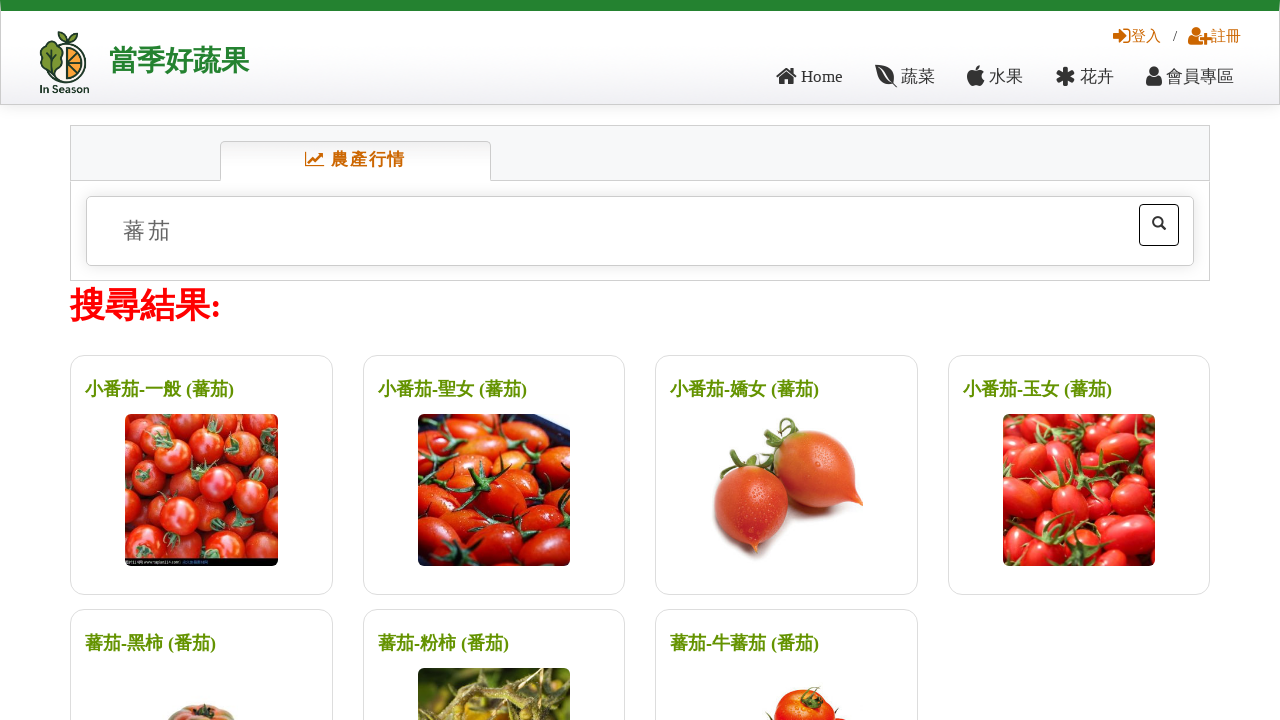

Search result items appeared on page
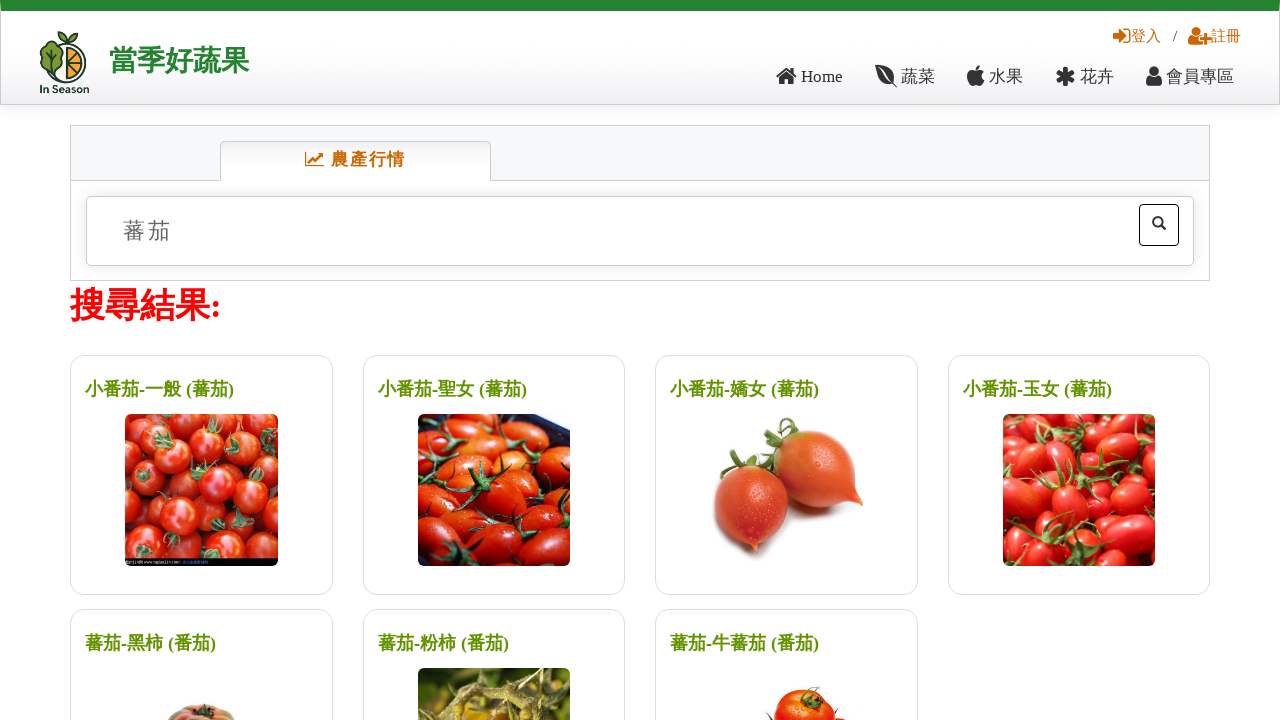

Clicked on first search result link at (160, 389) on .search_result .text-left a >> nth=0
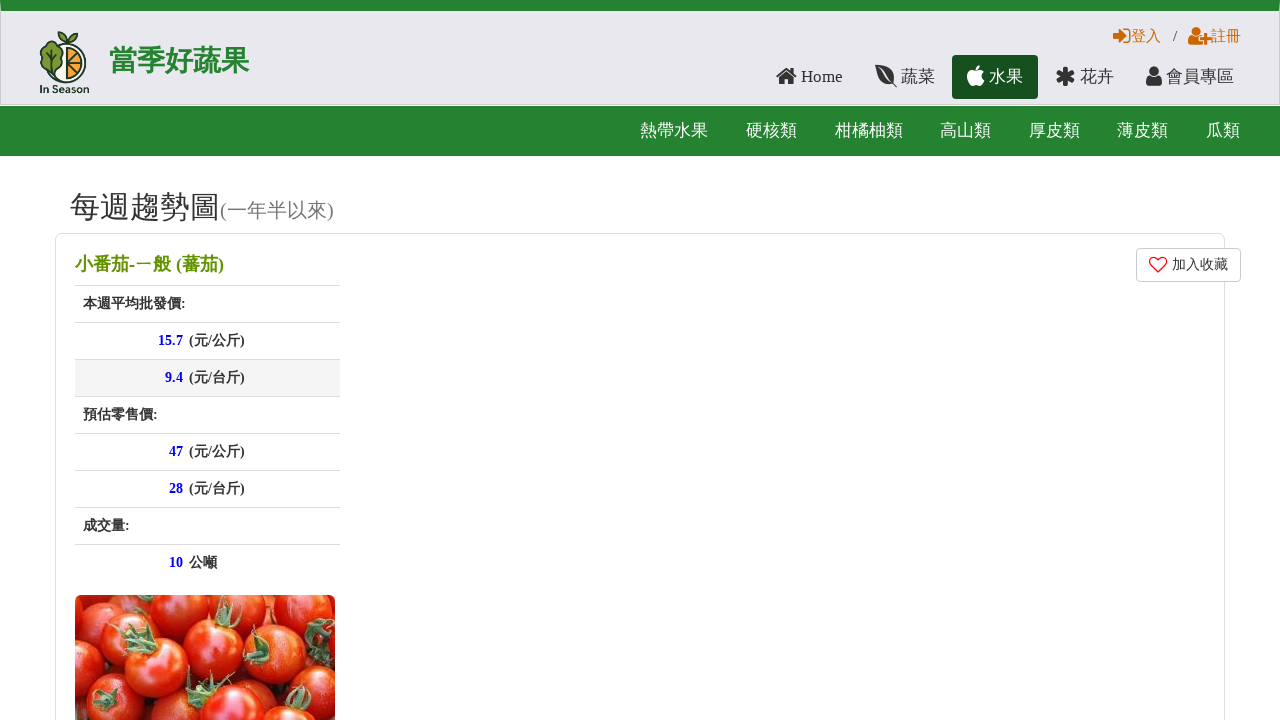

Food detail page loaded successfully
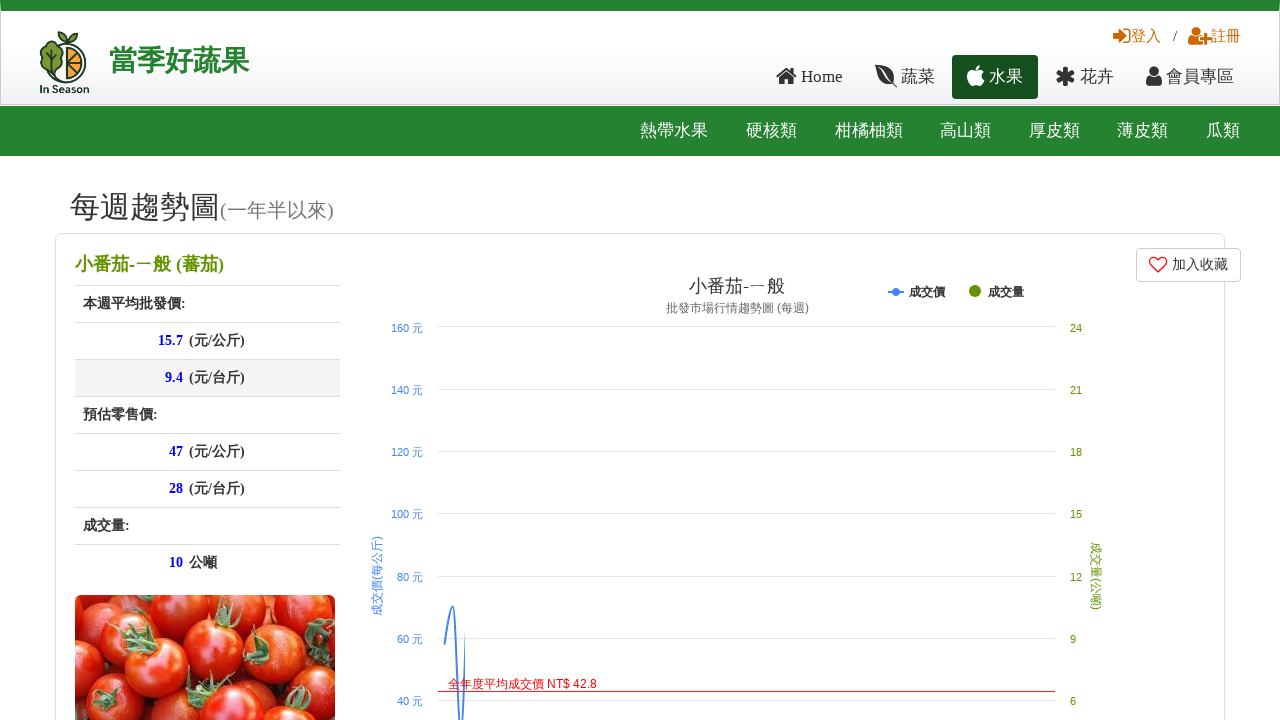

Navigated back to homepage
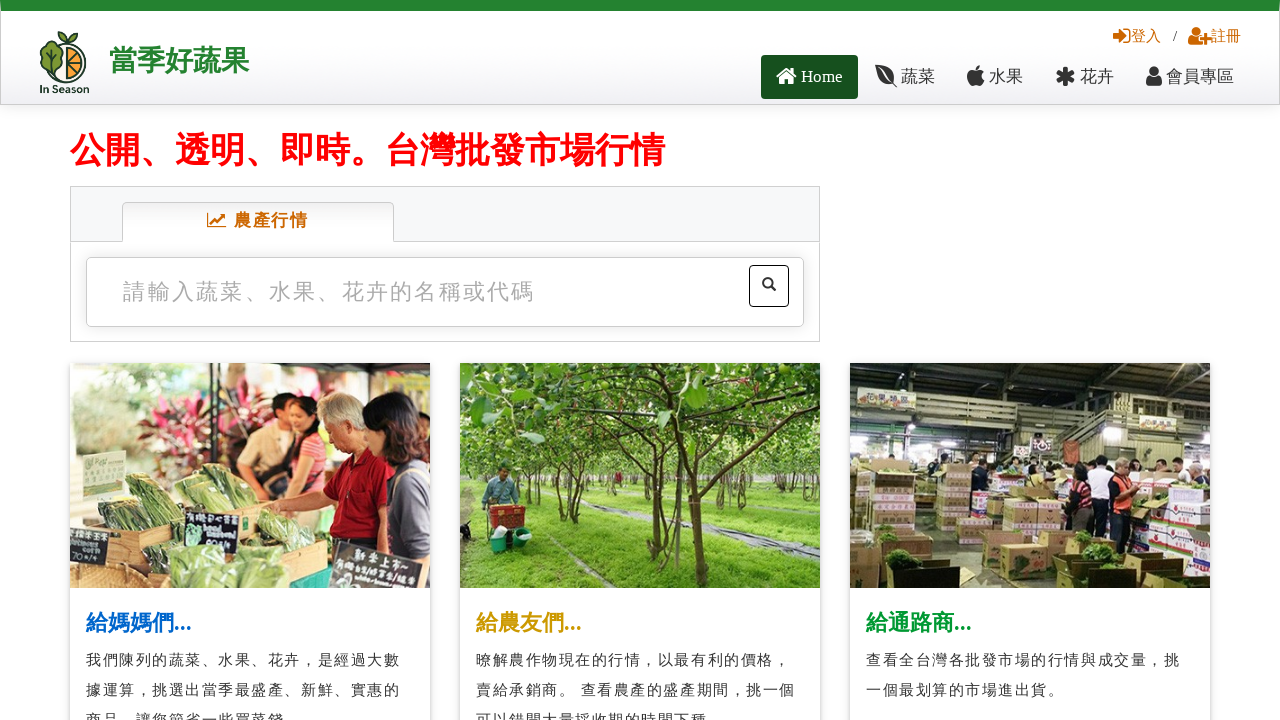

Homepage loaded again and slogan element appeared
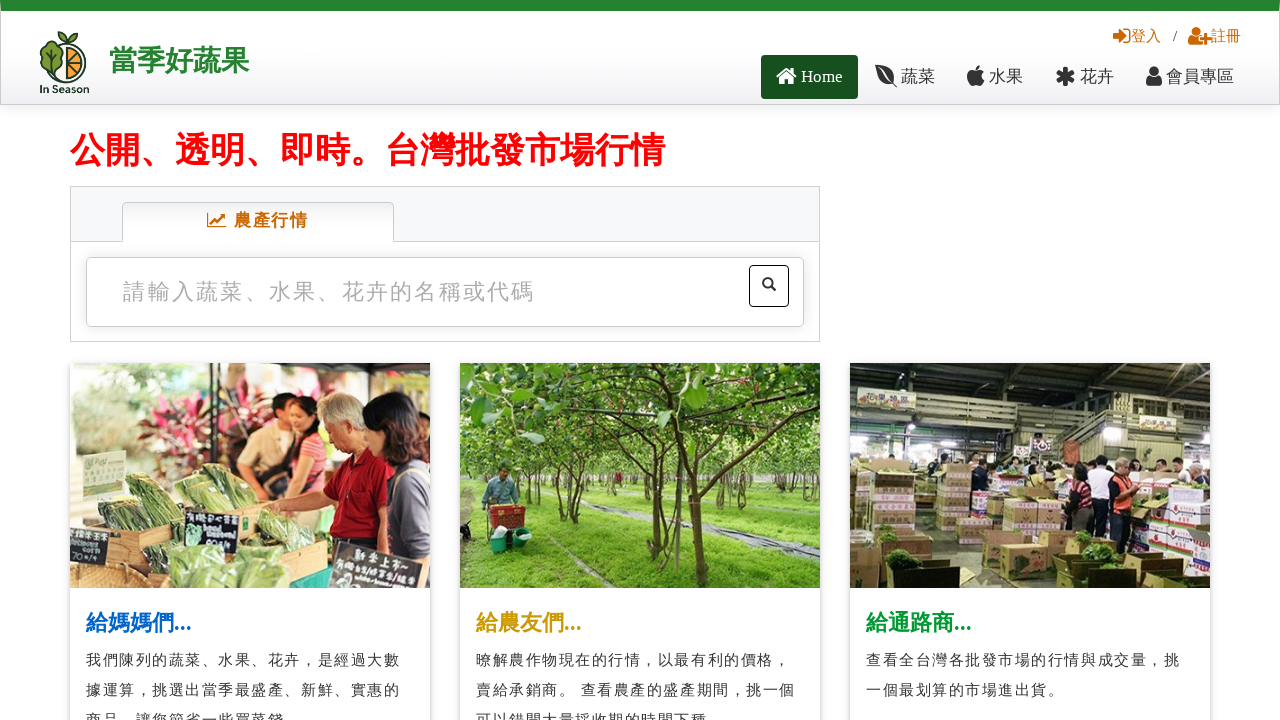

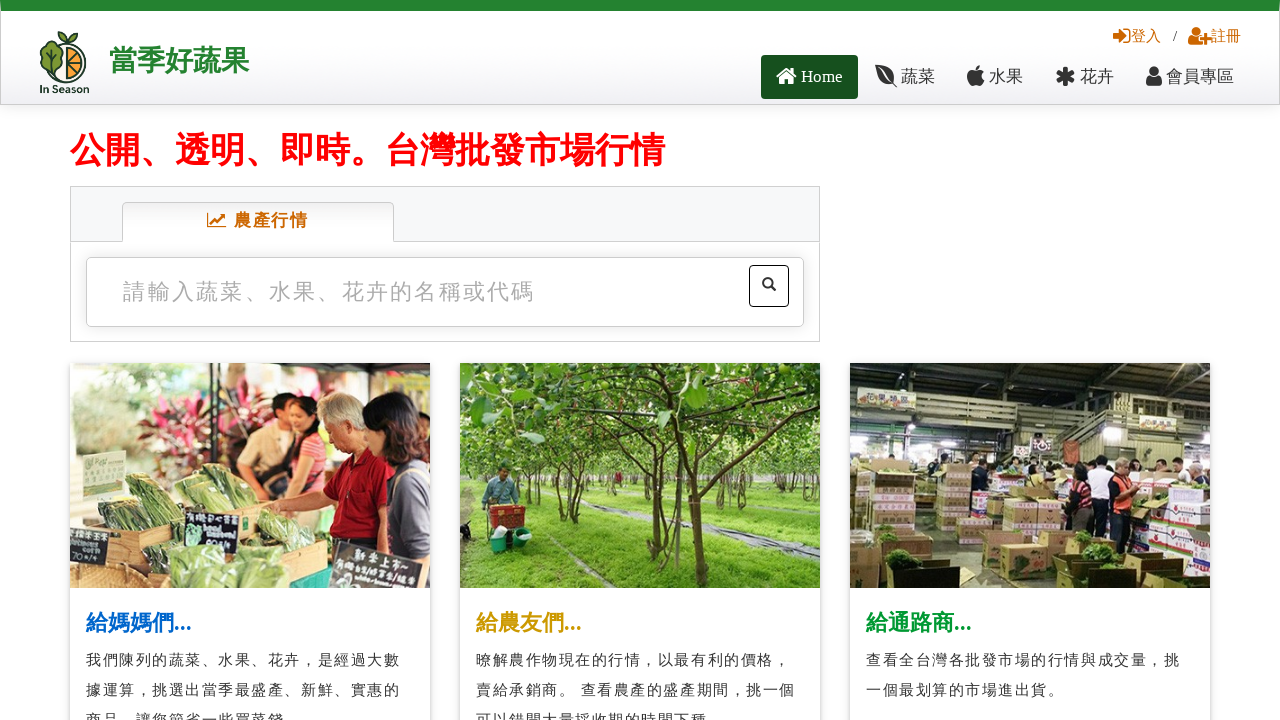